Tests editing a completed task from the Completed filter view

Starting URL: https://todomvc4tasj.herokuapp.com/

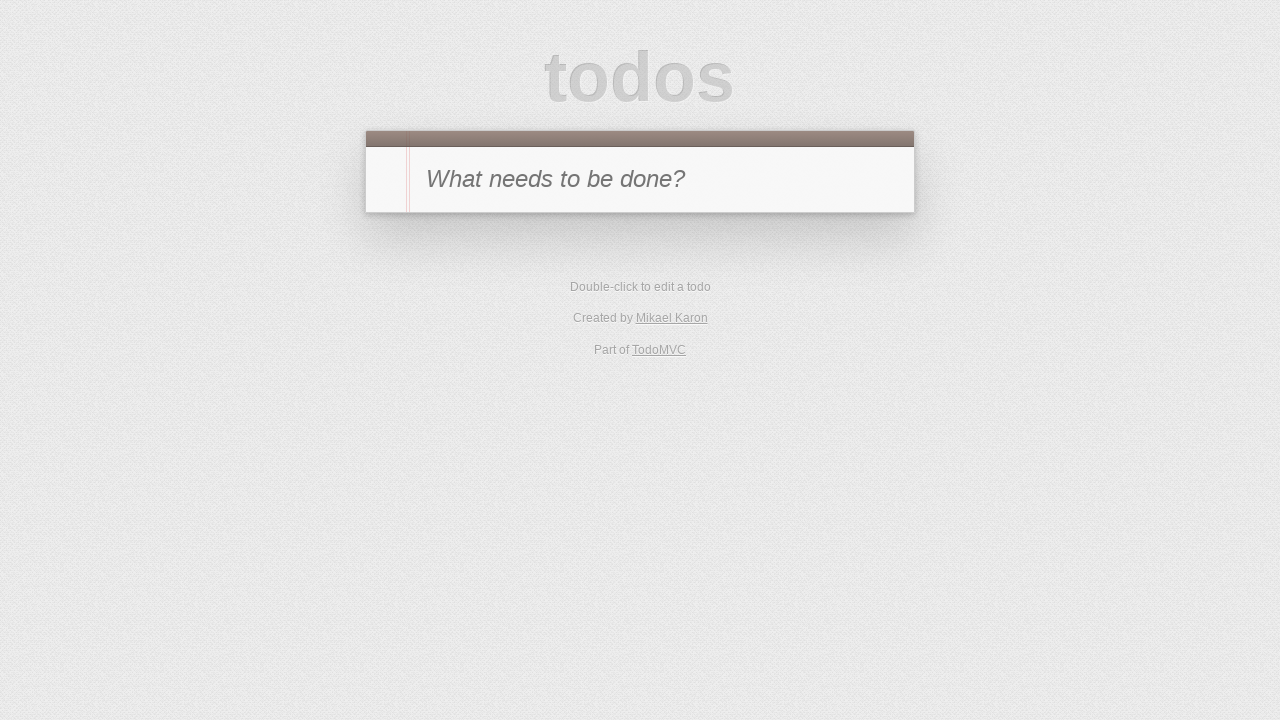

Set localStorage with two completed tasks
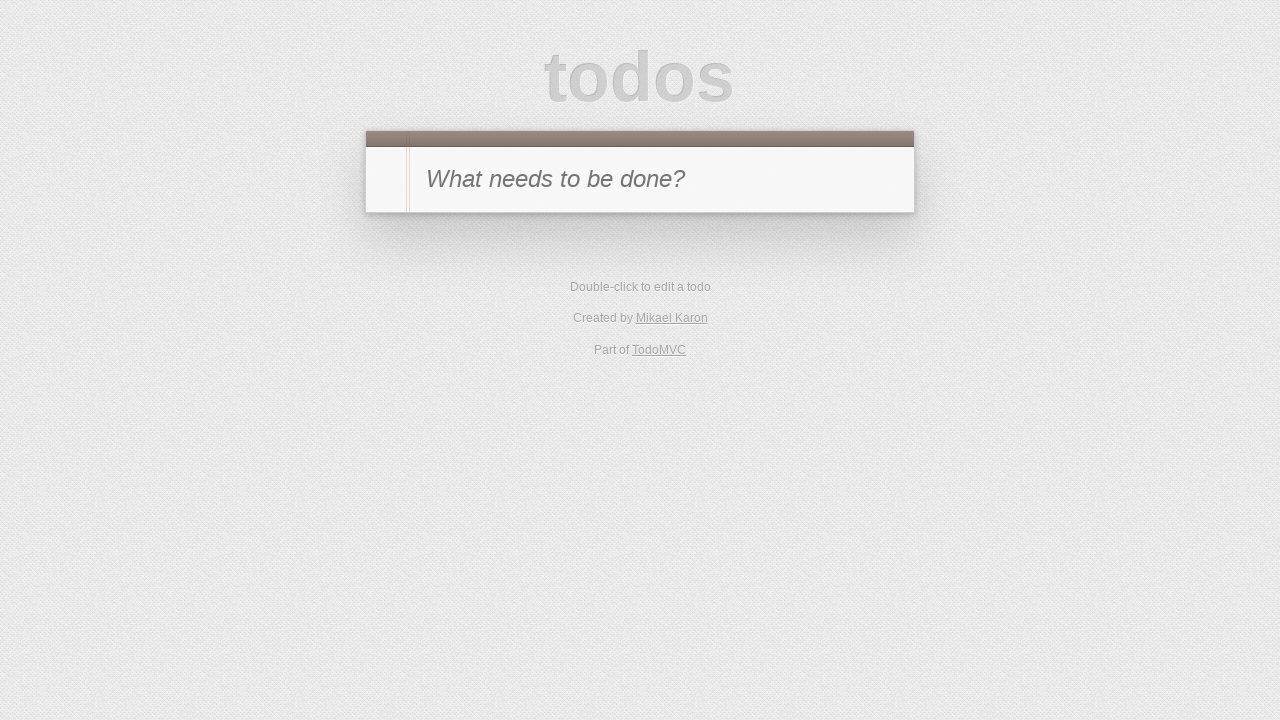

Reloaded page to load tasks from localStorage
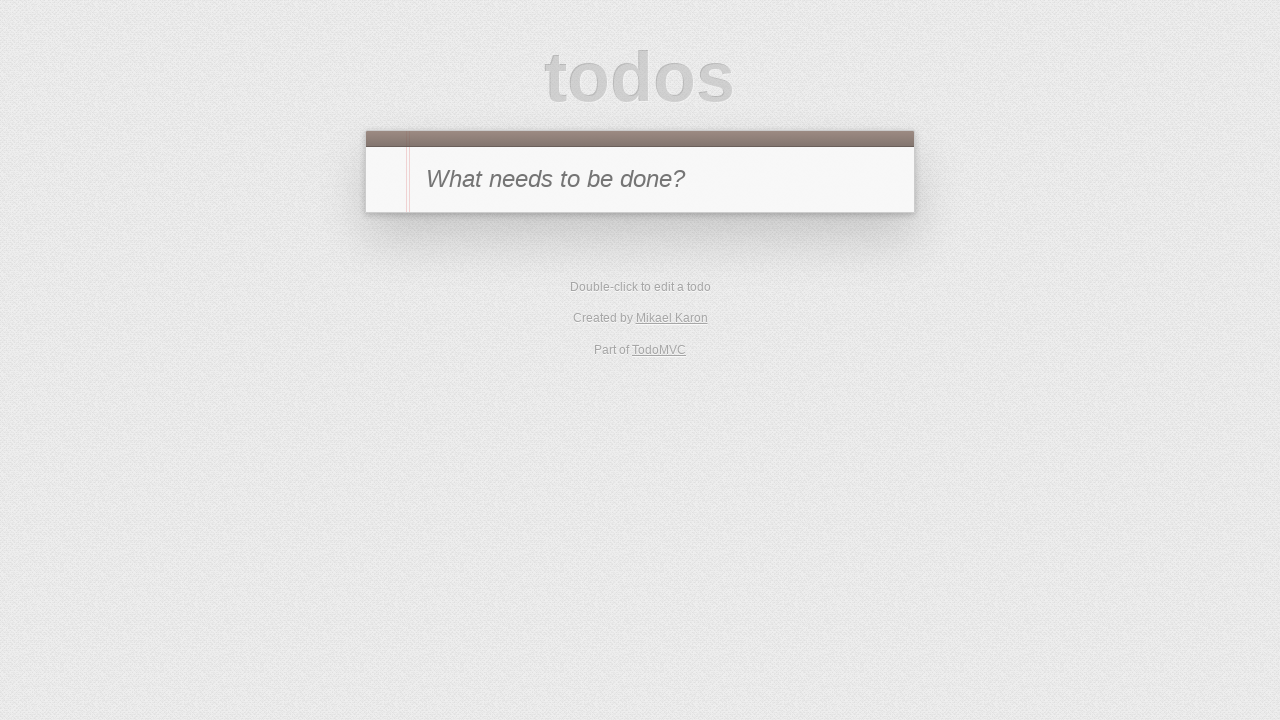

Clicked on Completed filter at (676, 351) on [href='#/completed']
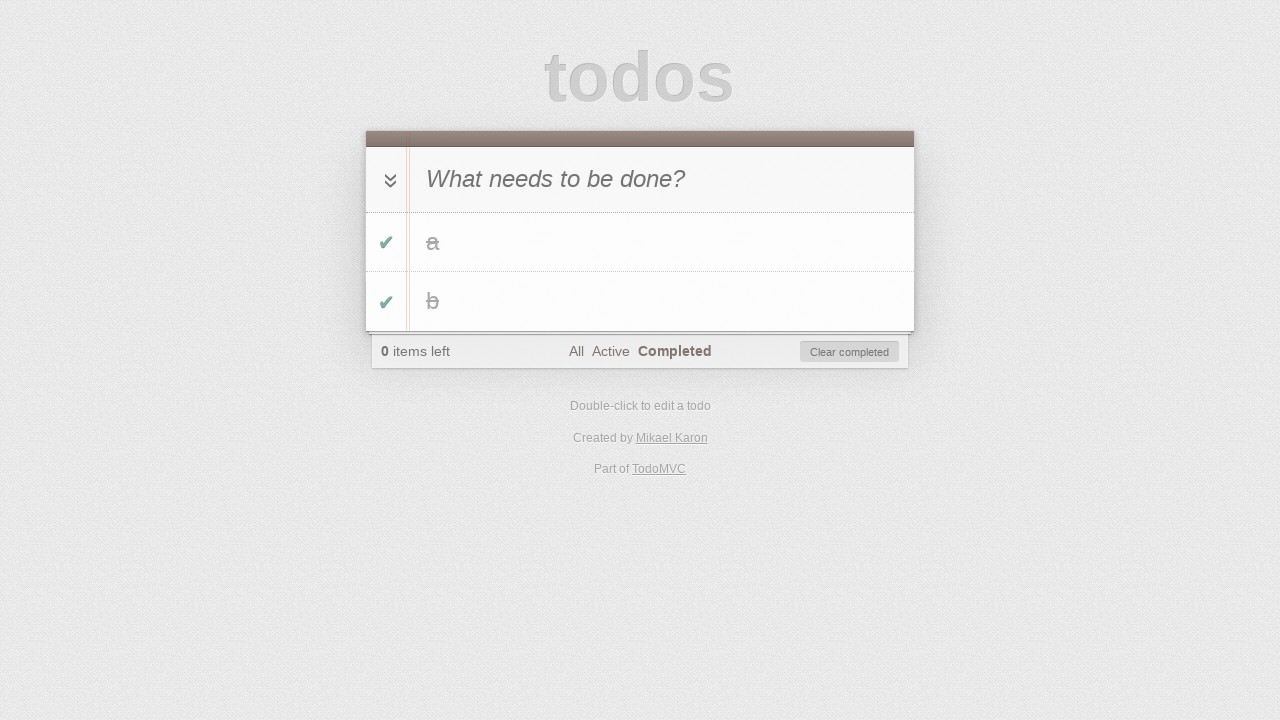

Double-clicked on task 'a' to start editing at (640, 242) on #todo-list li:has-text('a')
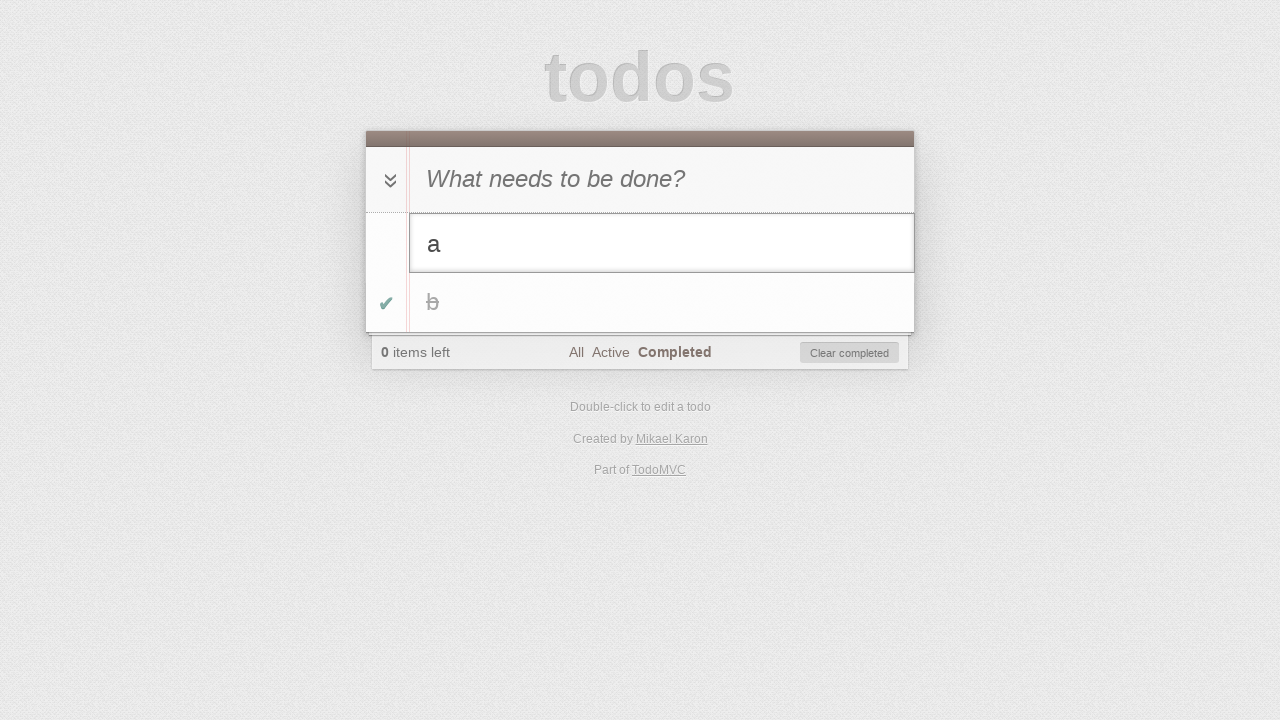

Filled edit field with 'a edited' on #todo-list li.editing .edit
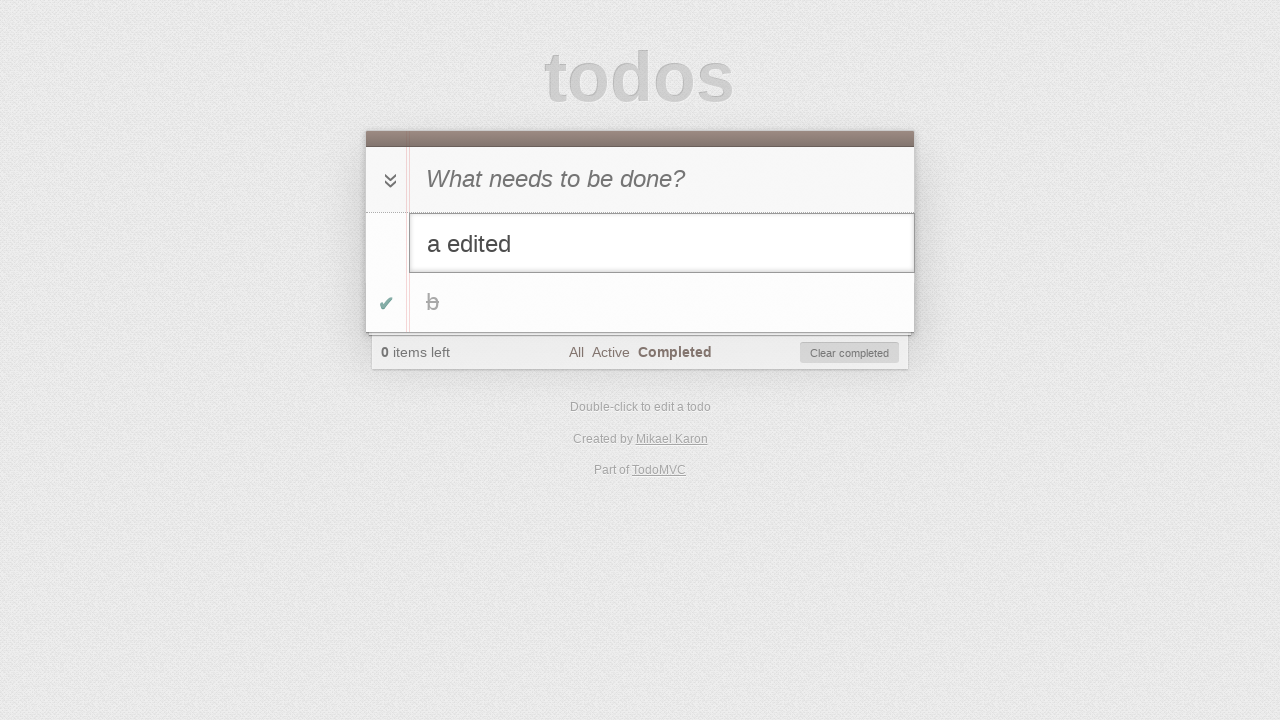

Pressed Enter to confirm the edit on #todo-list li.editing .edit
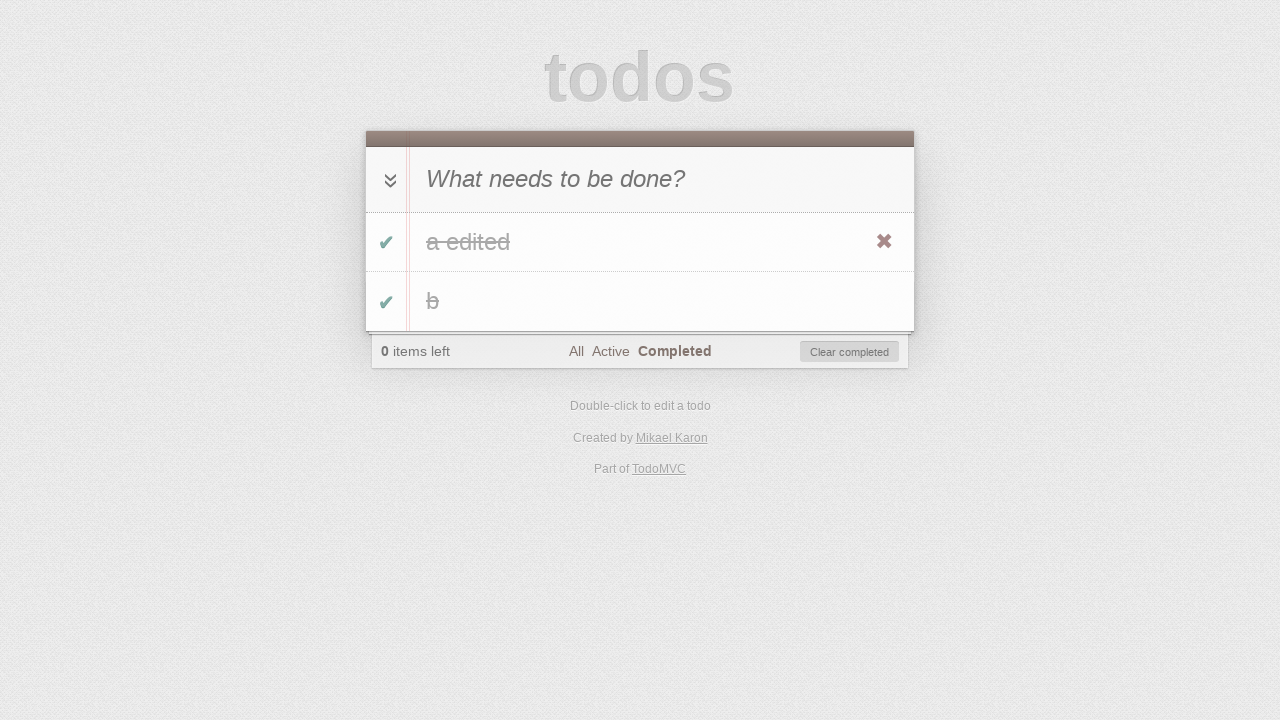

Verified that edited task 'a edited' is now displayed
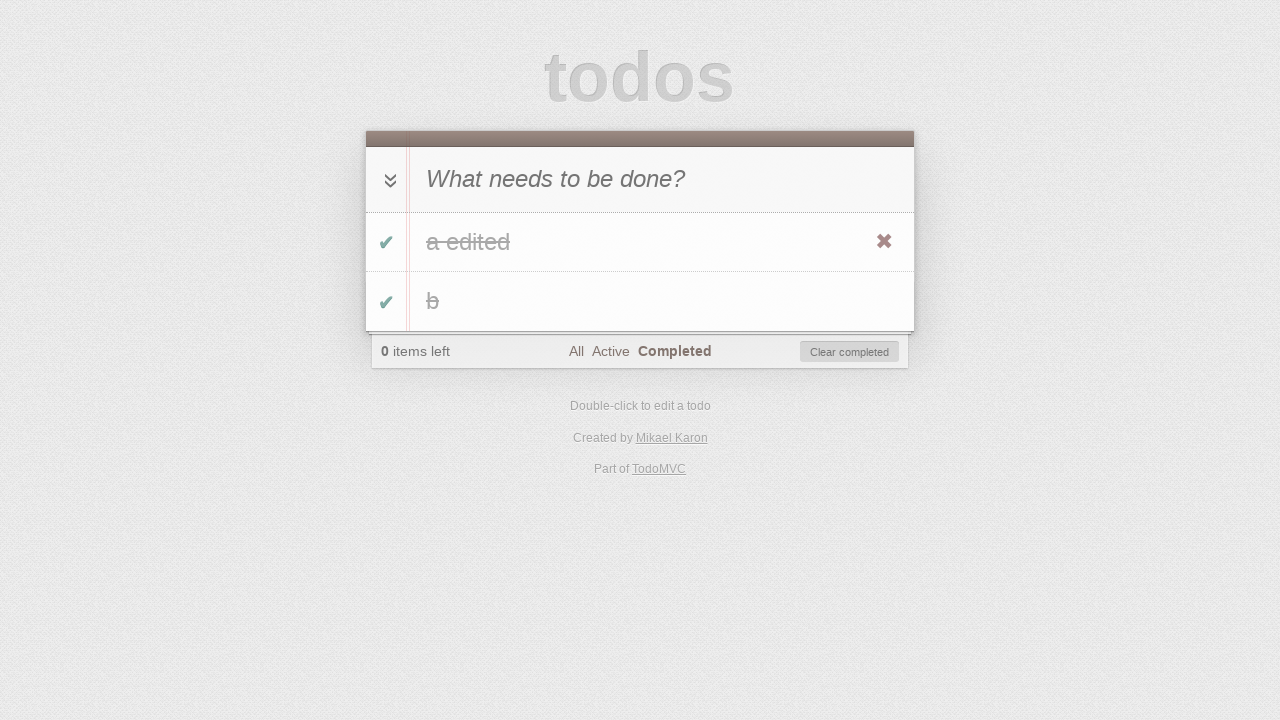

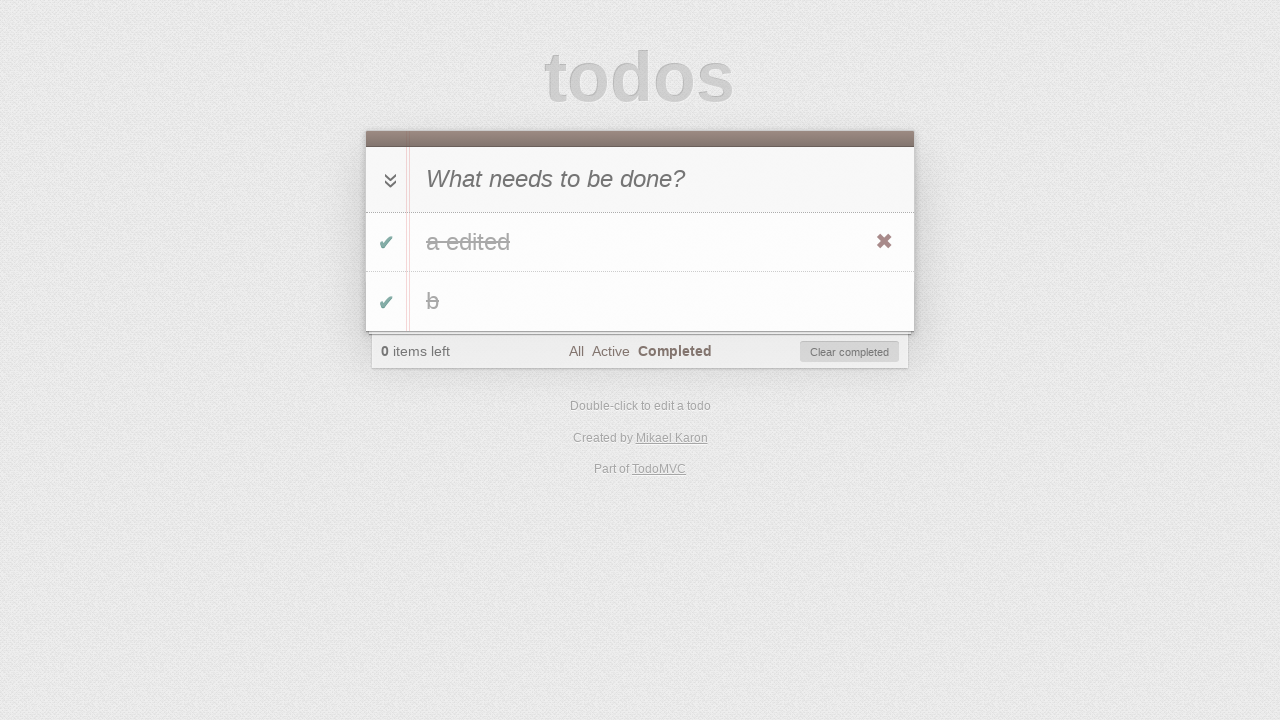